Tests checkbox and radio button functionality by clicking multiple color checkboxes and browser radio buttons on a demo page

Starting URL: https://selenium08.blogspot.com/2019/07/check-box-and-radio-buttons.html

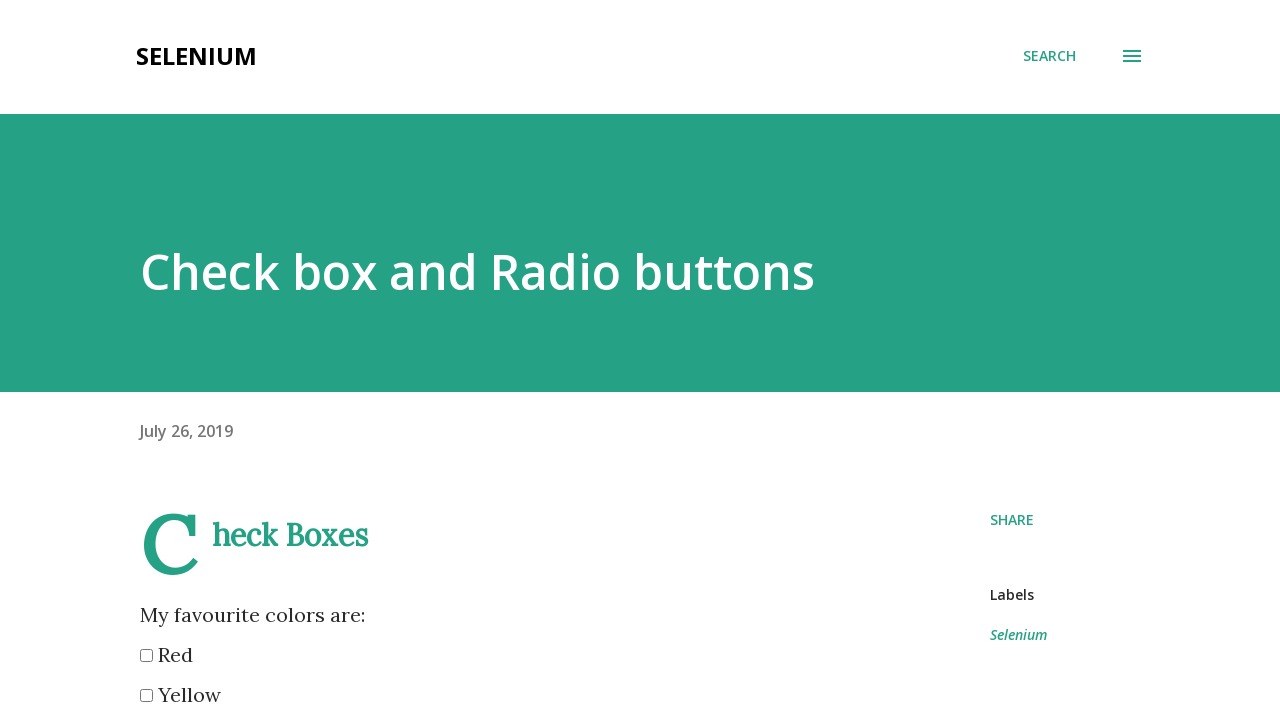

Clicked red checkbox at (146, 656) on xpath=//*[@id="post-body-7702345506409447484"]/div/input[1]
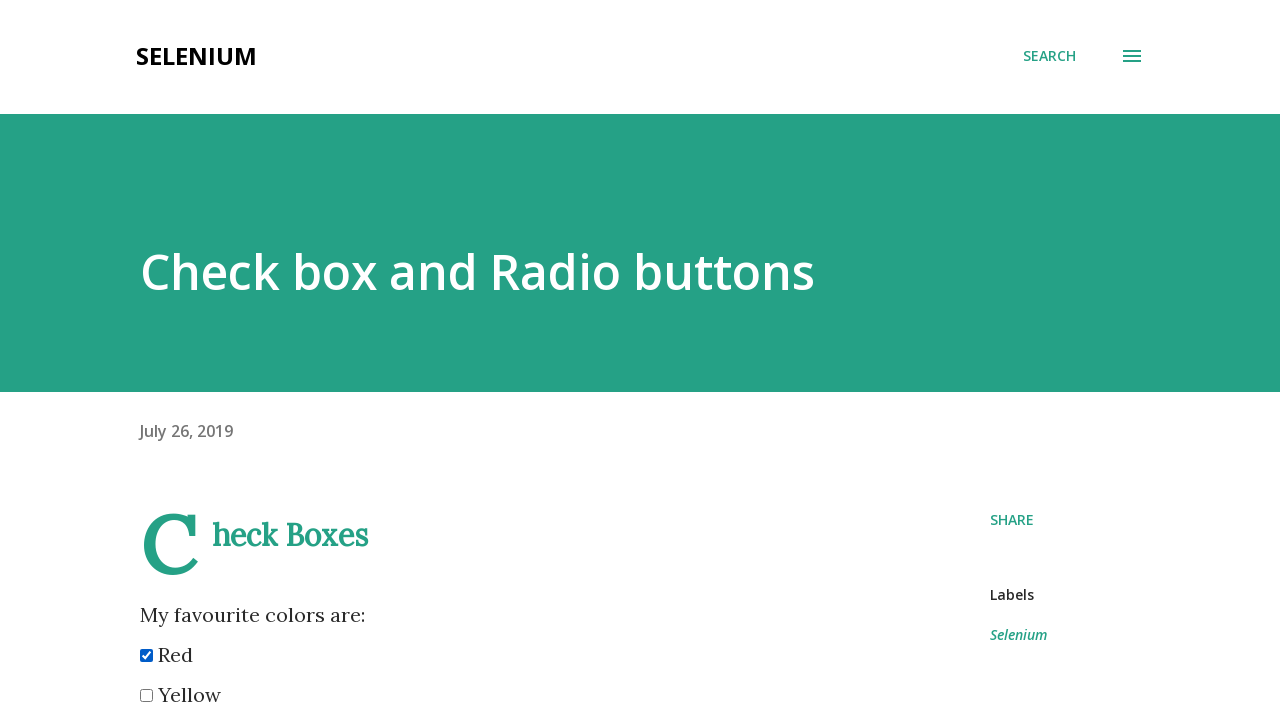

Clicked yellow checkbox at (146, 696) on xpath=//*[@id="post-body-7702345506409447484"]/div/input[2]
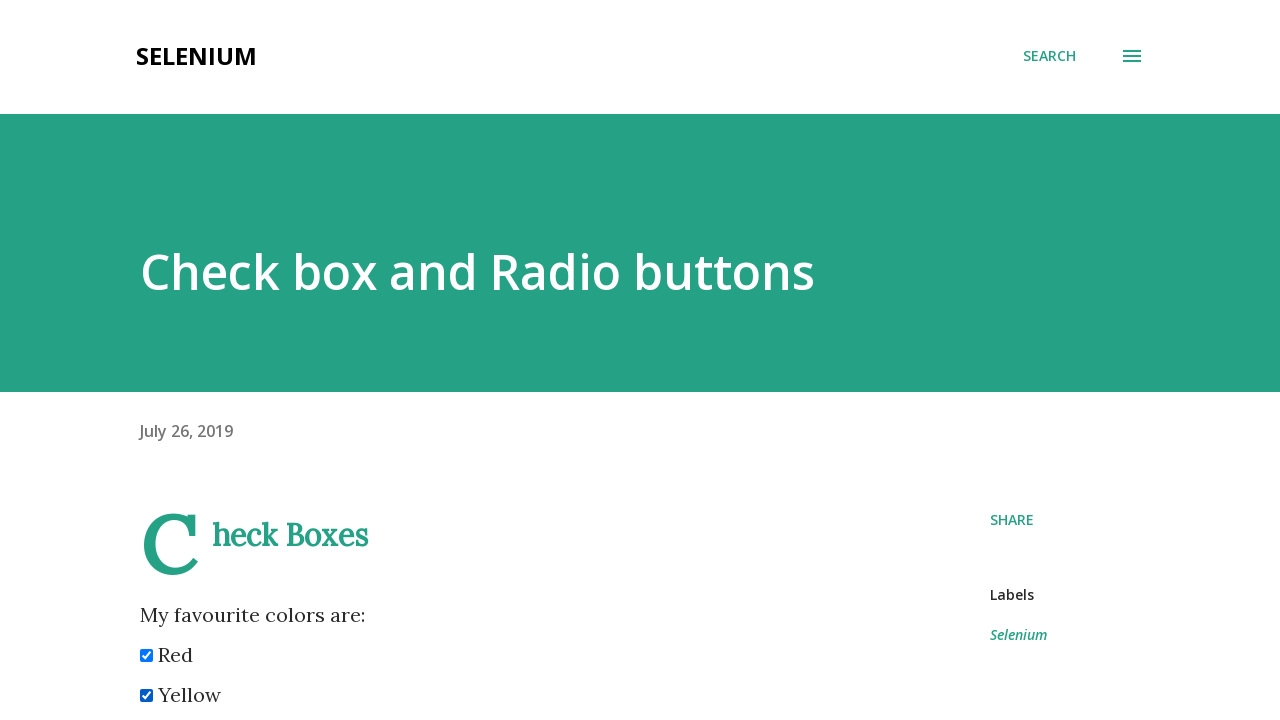

Clicked blue checkbox at (146, 360) on xpath=//*[@id="post-body-7702345506409447484"]/div/input[3]
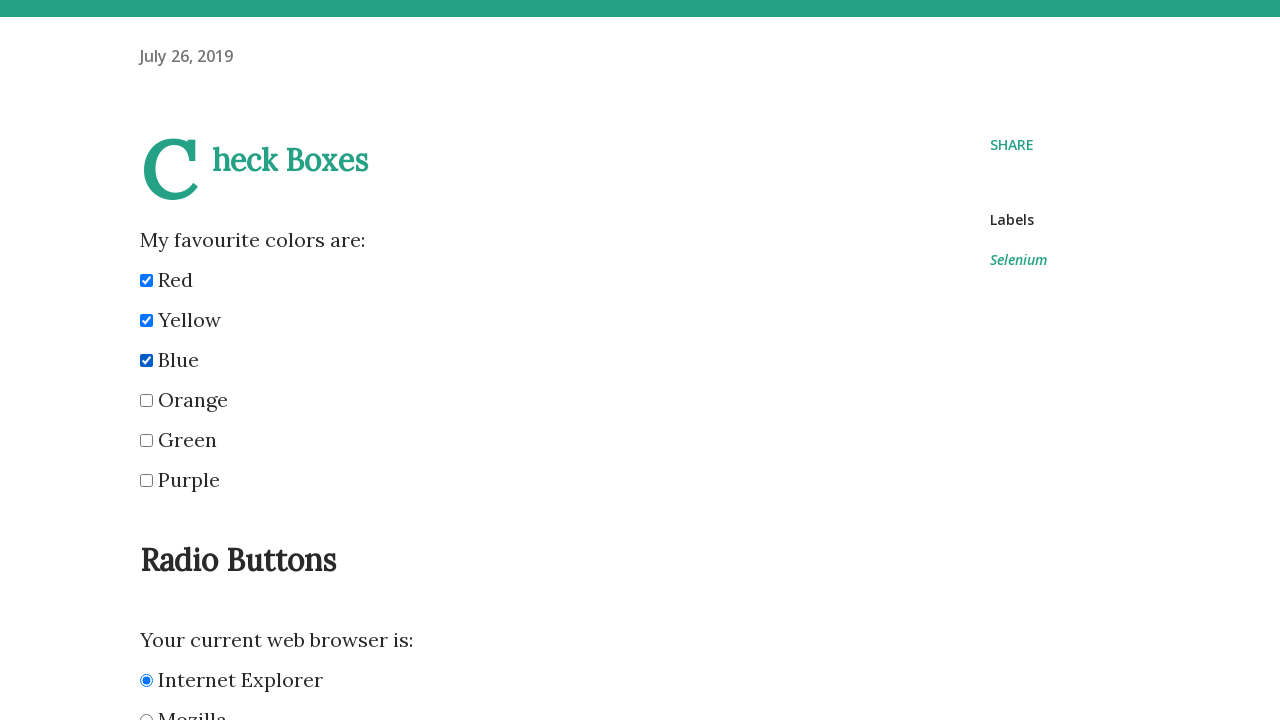

Clicked orange checkbox at (146, 400) on xpath=//*[@id="post-body-7702345506409447484"]/div/input[4]
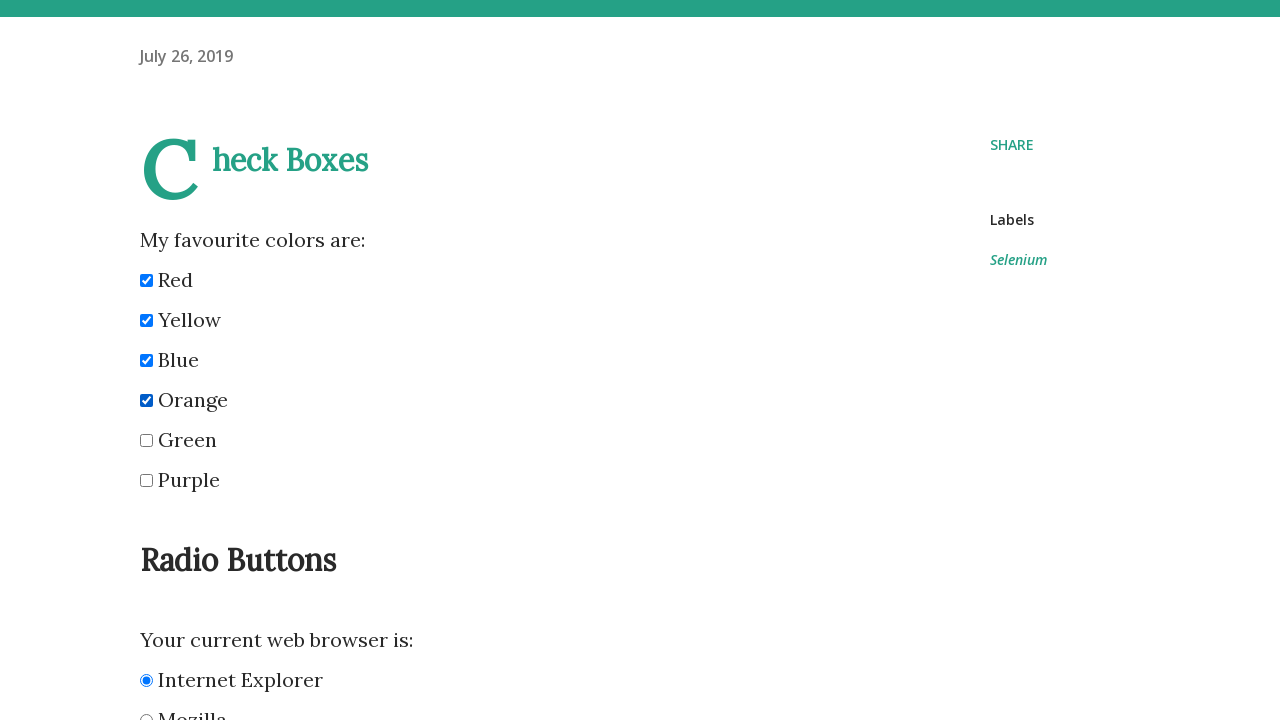

Clicked green checkbox at (146, 440) on xpath=//*[@id="post-body-7702345506409447484"]/div/input[5]
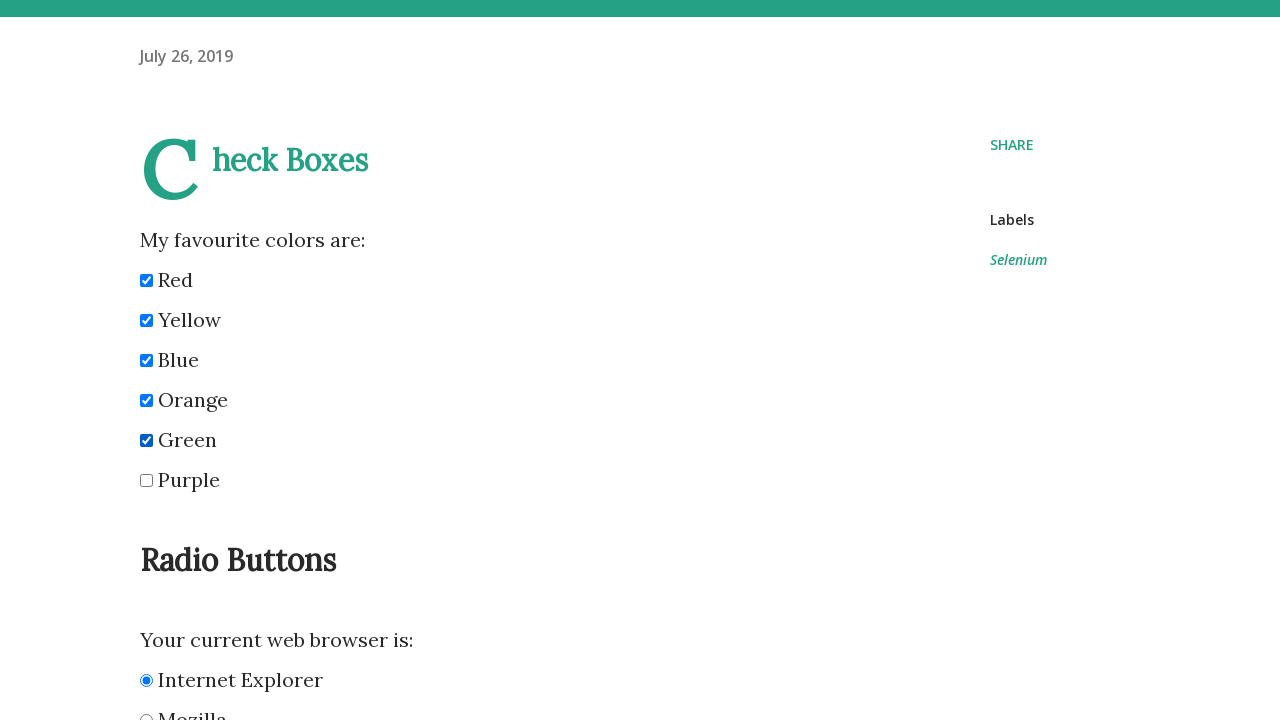

Clicked purple checkbox at (146, 480) on xpath=//*[@id="post-body-7702345506409447484"]/div/input[6]
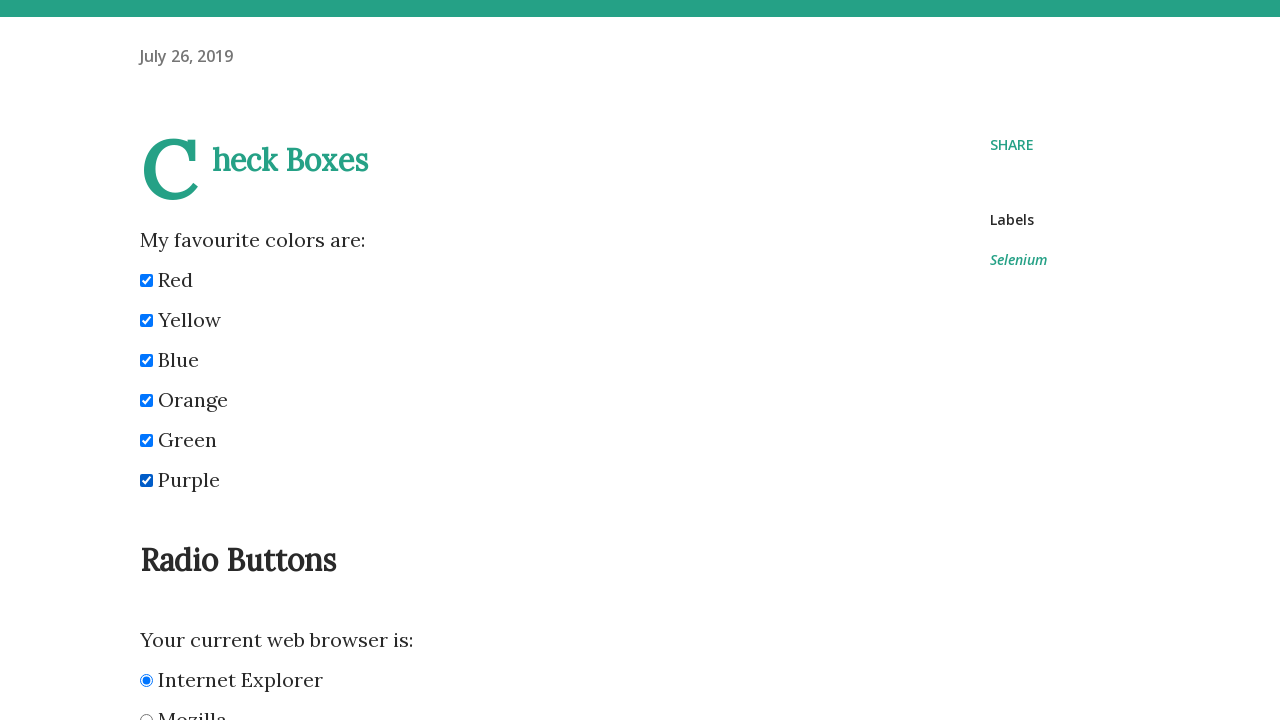

Clicked Mozilla radio button at (146, 714) on xpath=//*[@id="post-body-7702345506409447484"]/div/div/input[2]
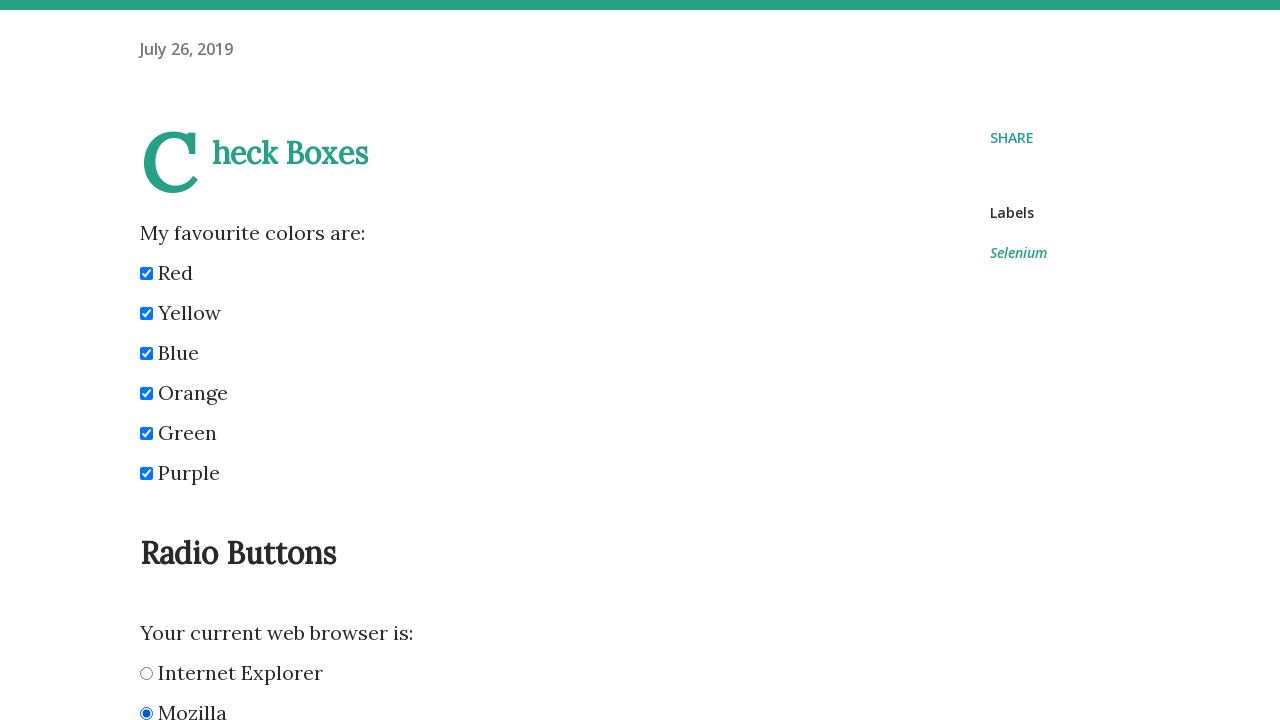

Clicked Opera radio button at (146, 360) on xpath=//*[@id="post-body-7702345506409447484"]/div/div/input[3]
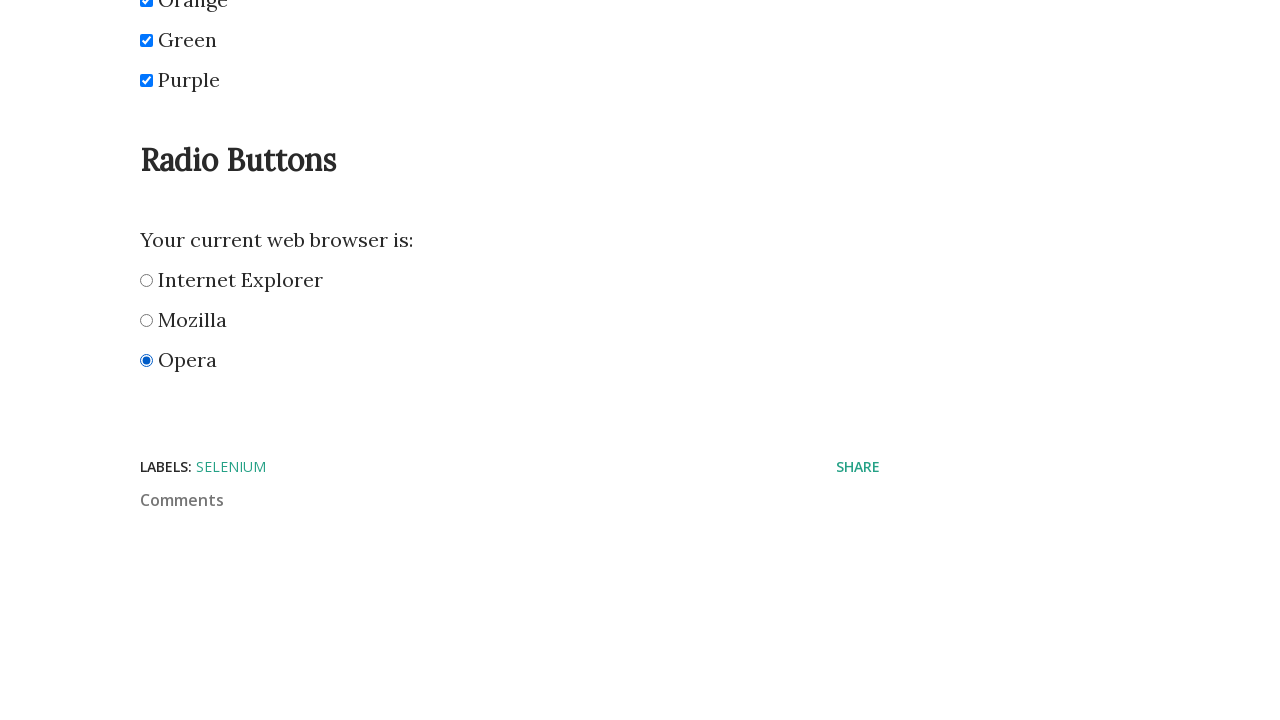

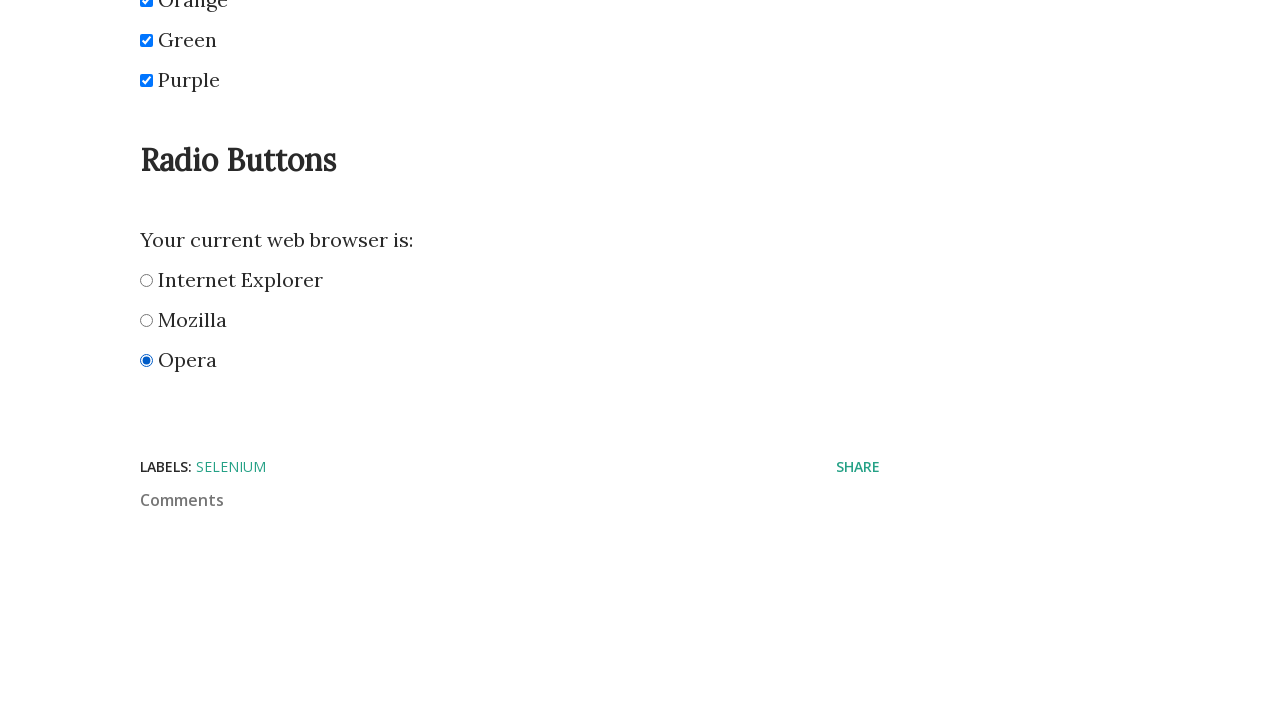